Tests tooltip functionality by hovering over an age input field and verifying the tooltip text appears

Starting URL: https://automationfc.github.io/jquery-tooltip/

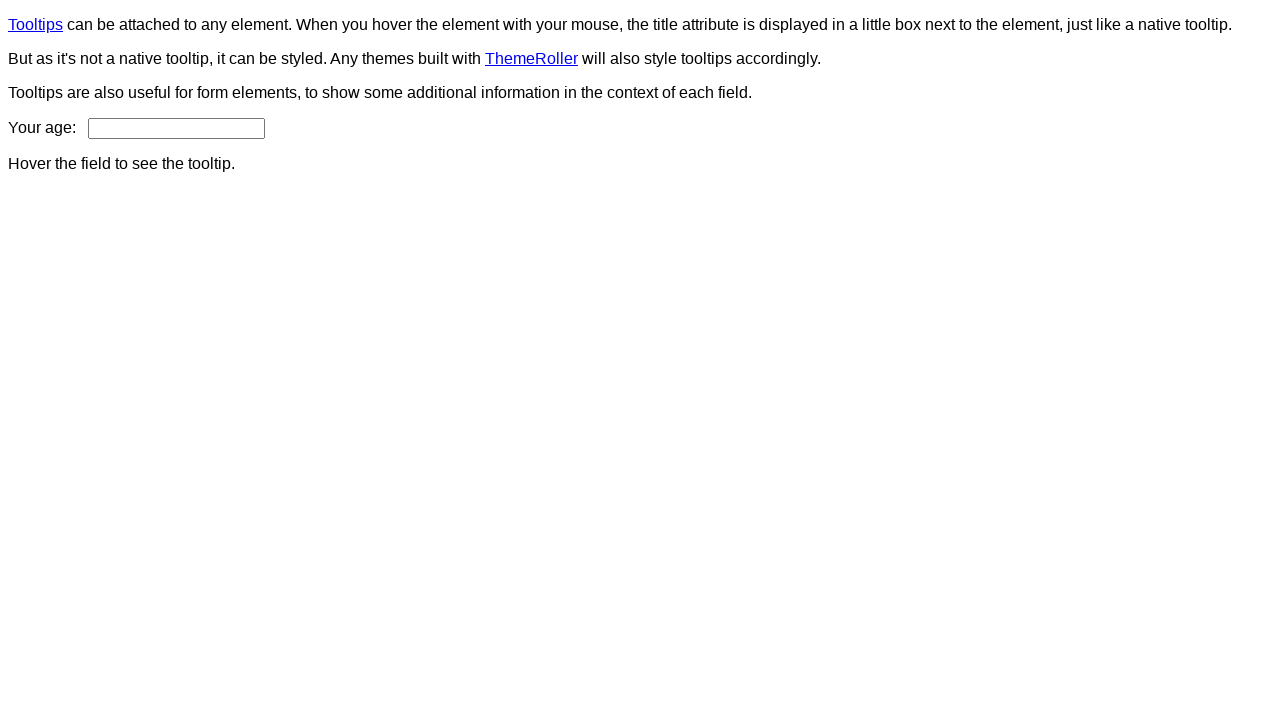

Navigated to jQuery tooltip test page
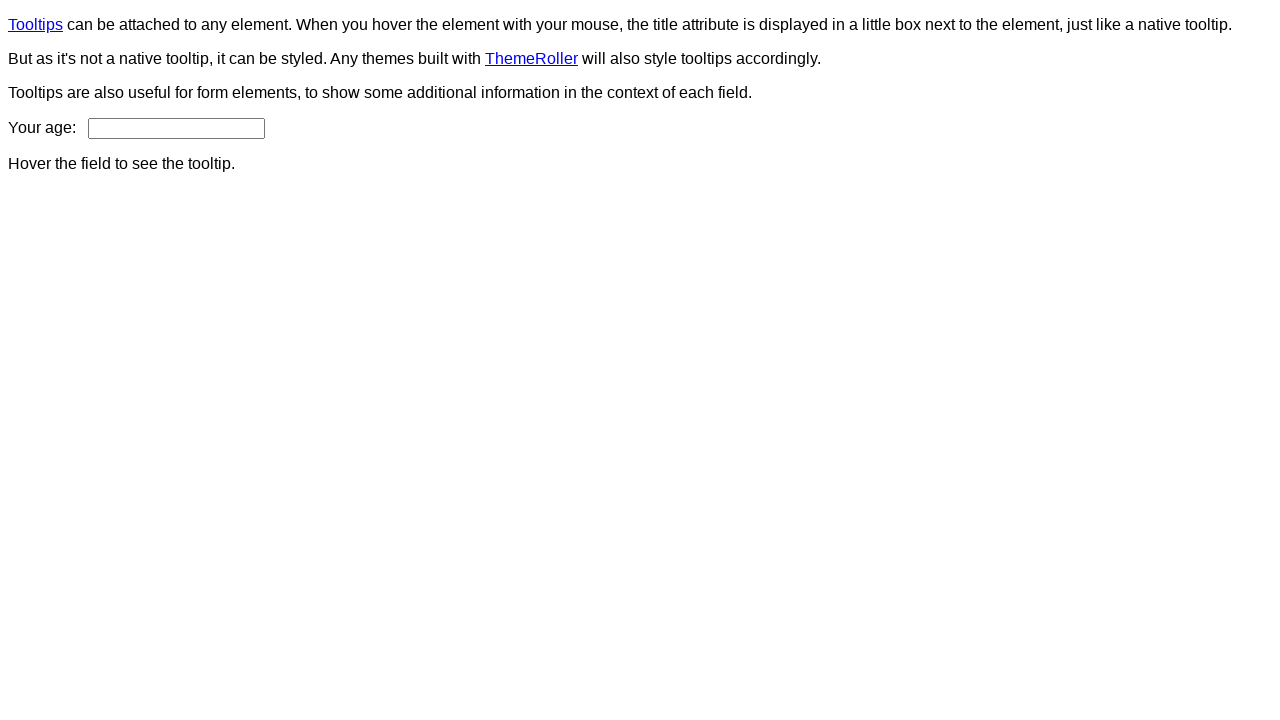

Hovered over age input field at (176, 128) on input#age
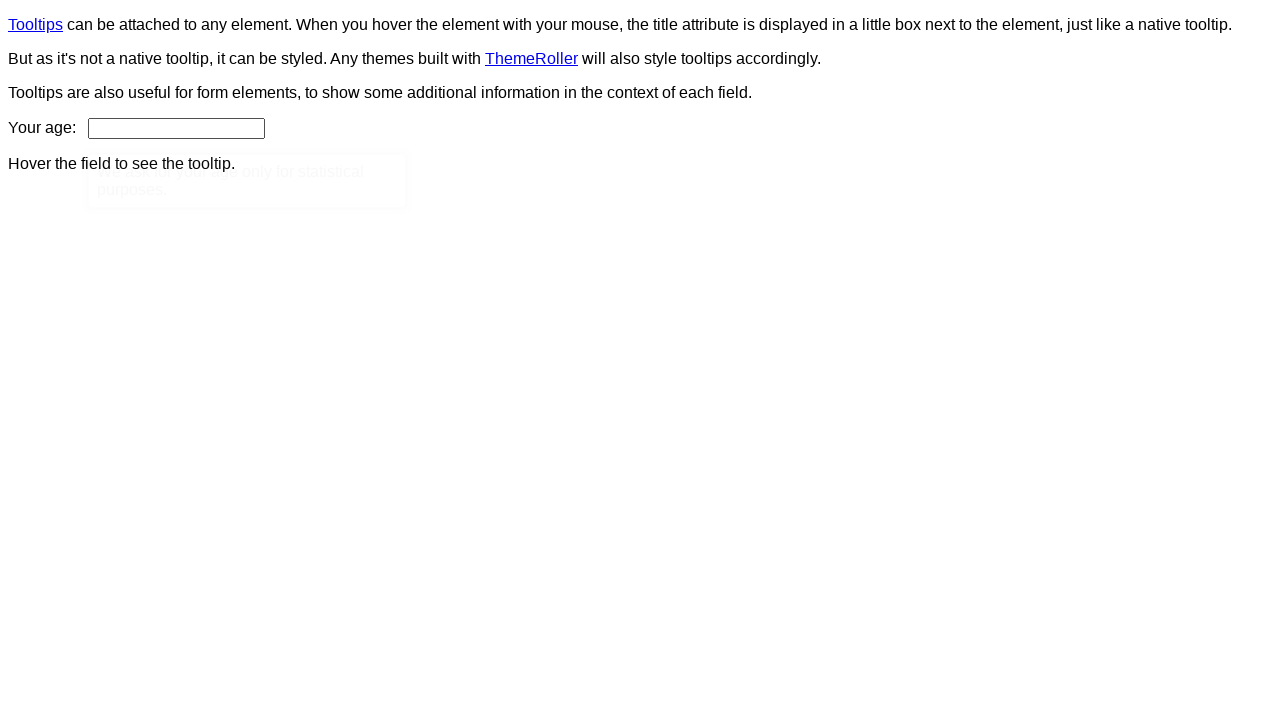

Tooltip content element appeared
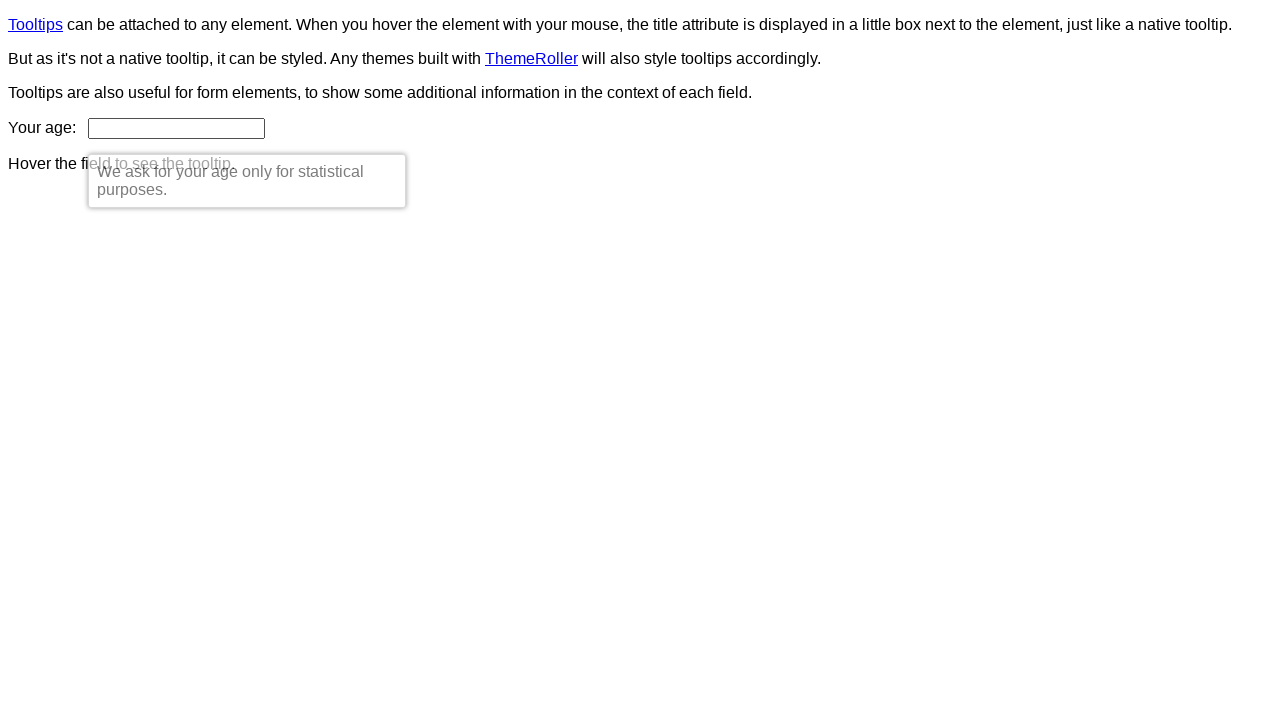

Retrieved tooltip text content
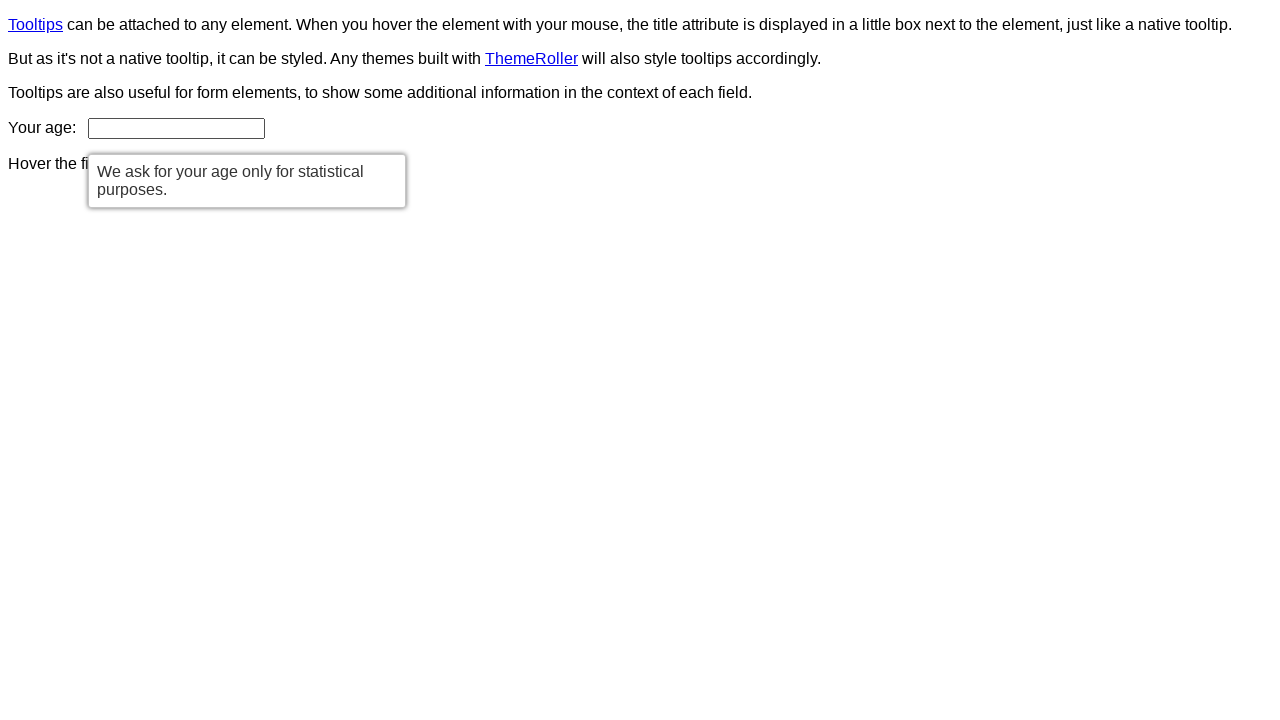

Verified tooltip text matches expected content
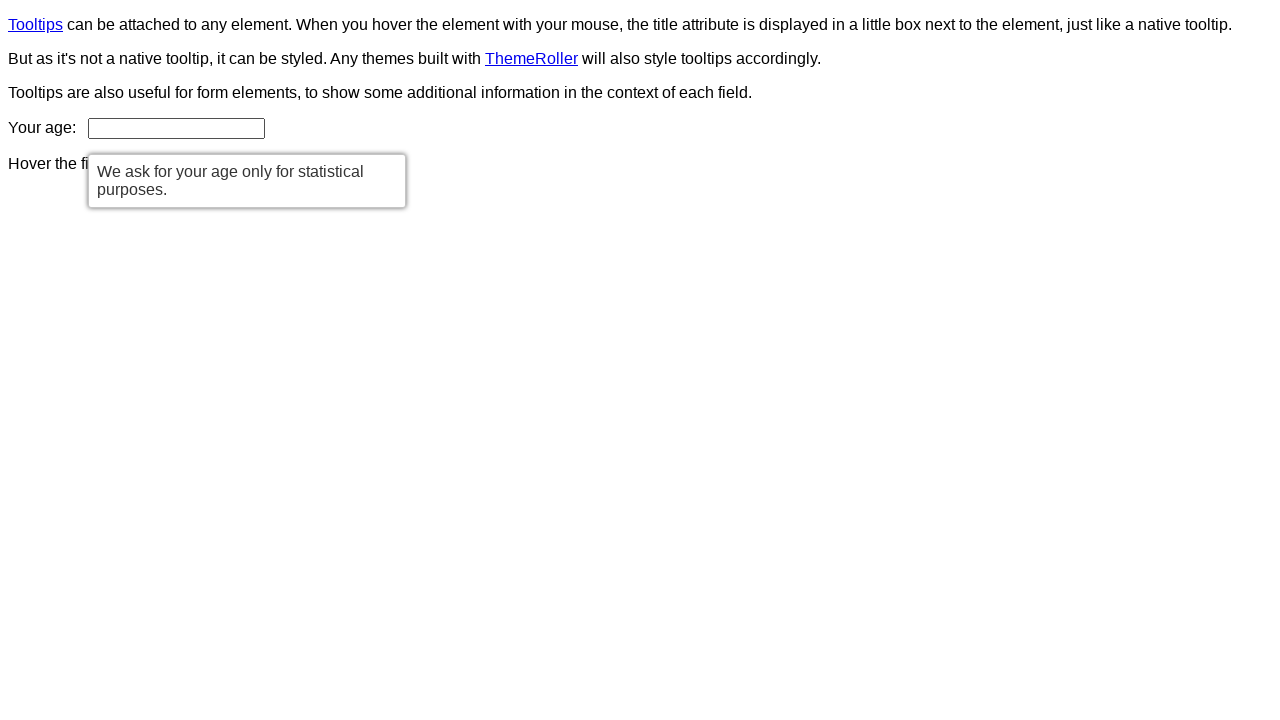

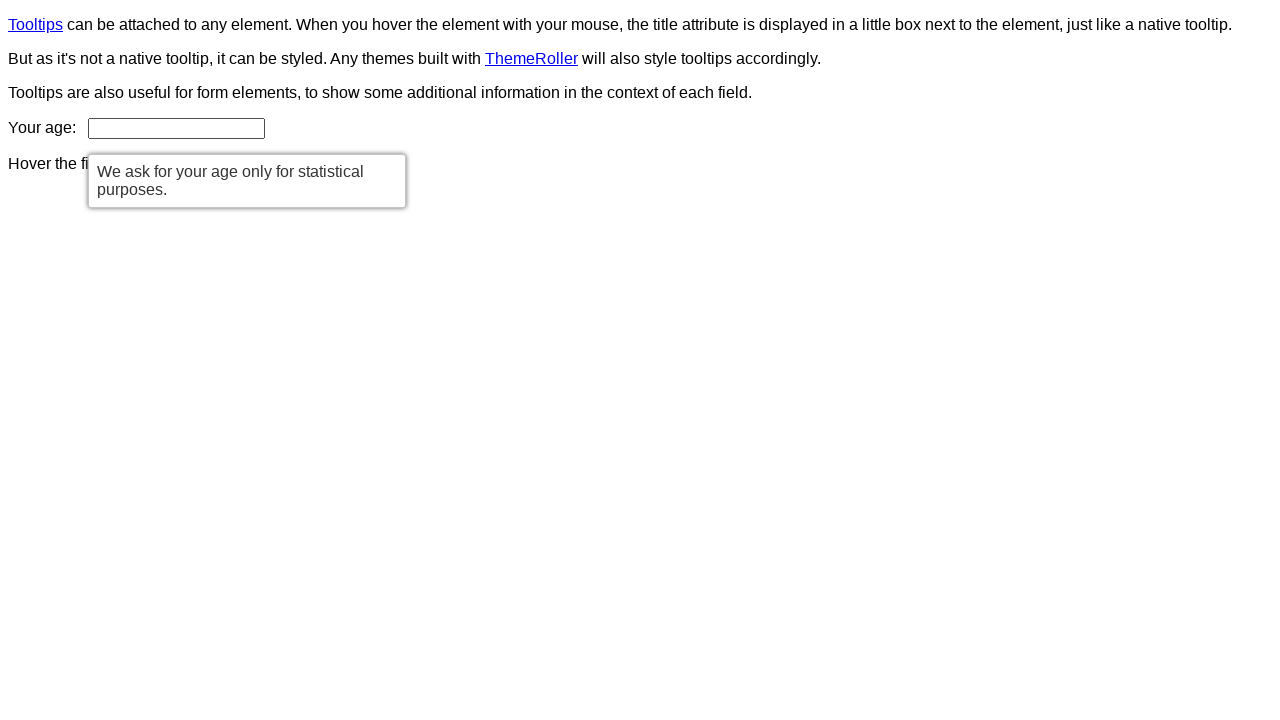